Tests a practice form submission by filling in name, email, password fields, checking a checkbox, and submitting the form, then verifying the success message appears.

Starting URL: https://rahulshettyacademy.com/angularpractice/

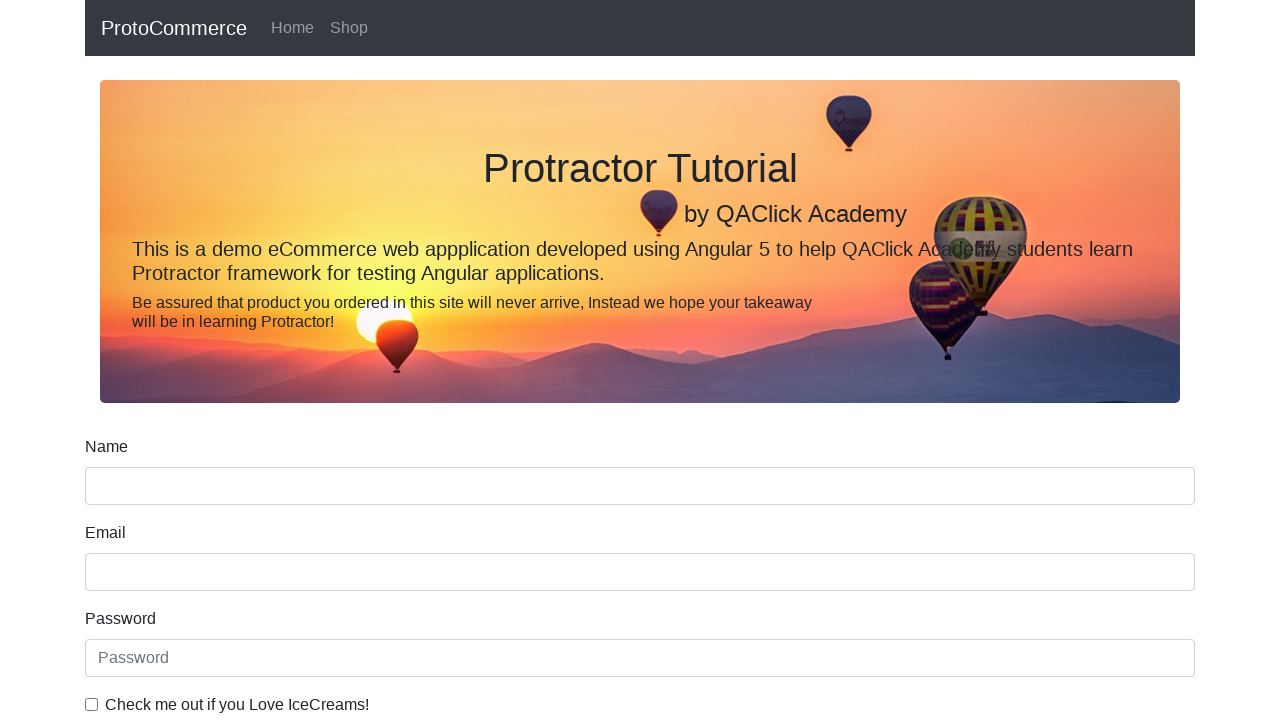

Filled name field with 'johnsmith' on input[name='name']
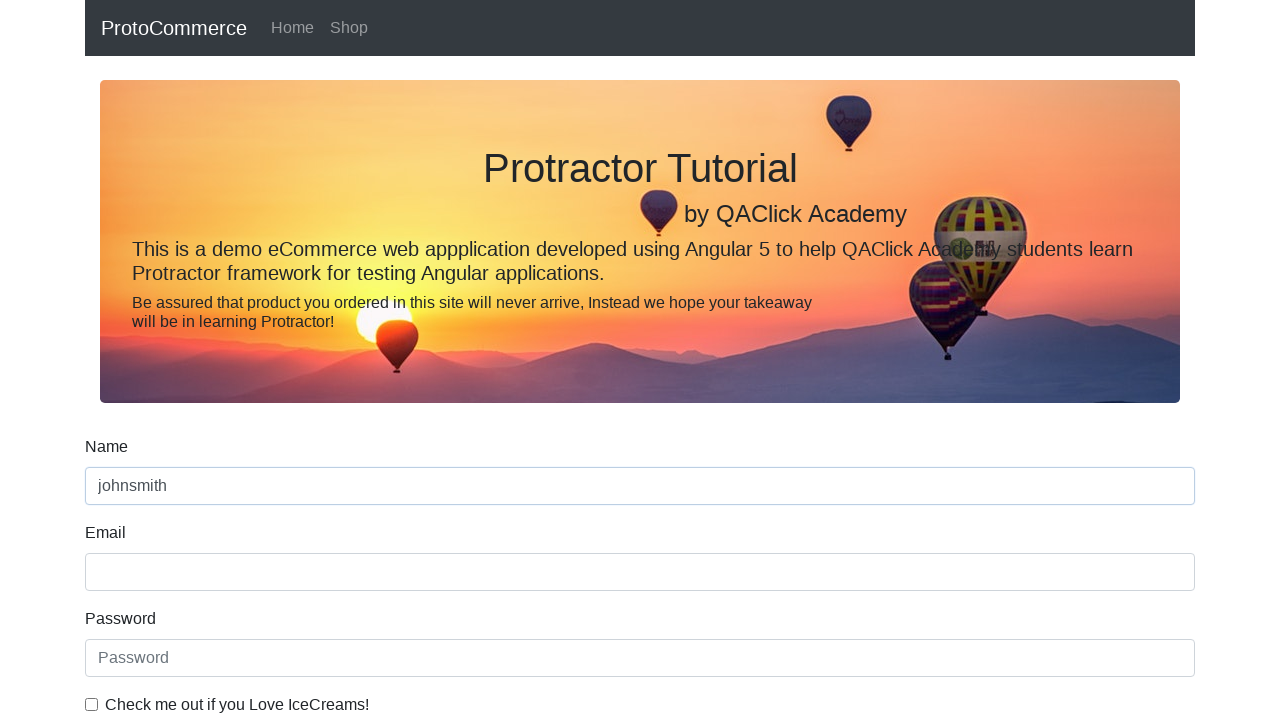

Filled email field with 'johnsmith@testmail.com' on input[name='email']
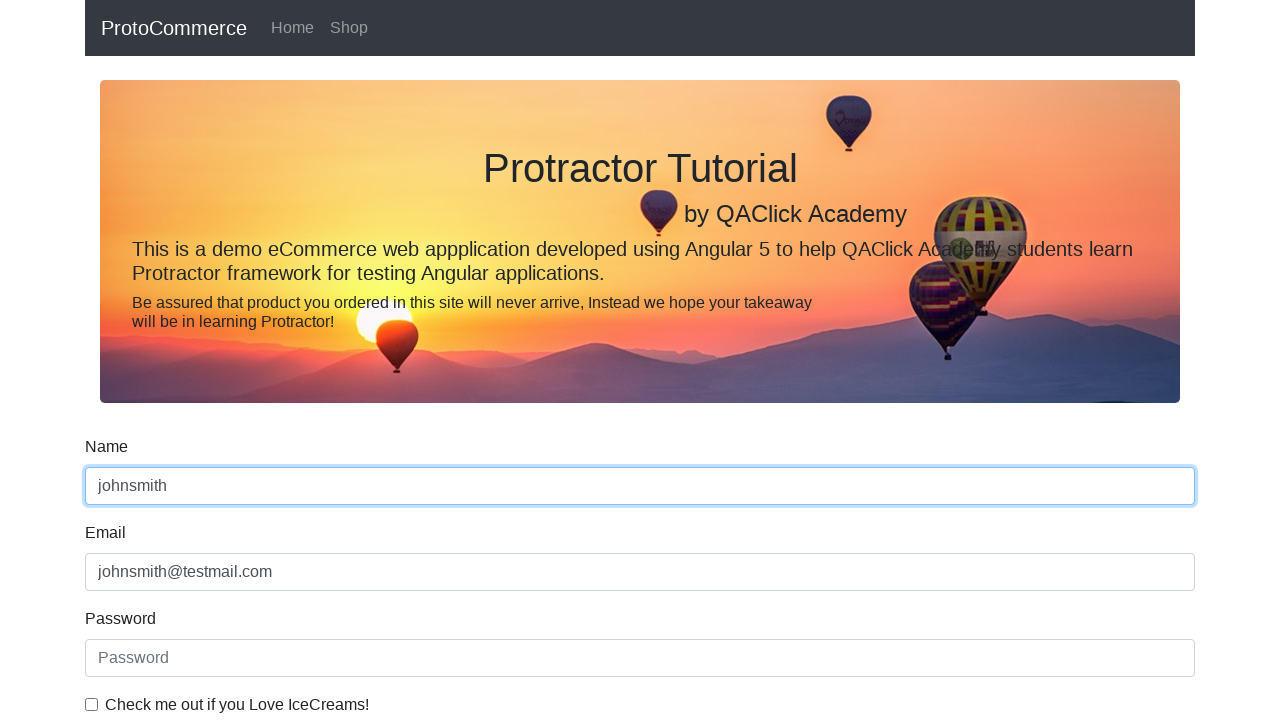

Filled password field with 'Pass@5678' on #exampleInputPassword1
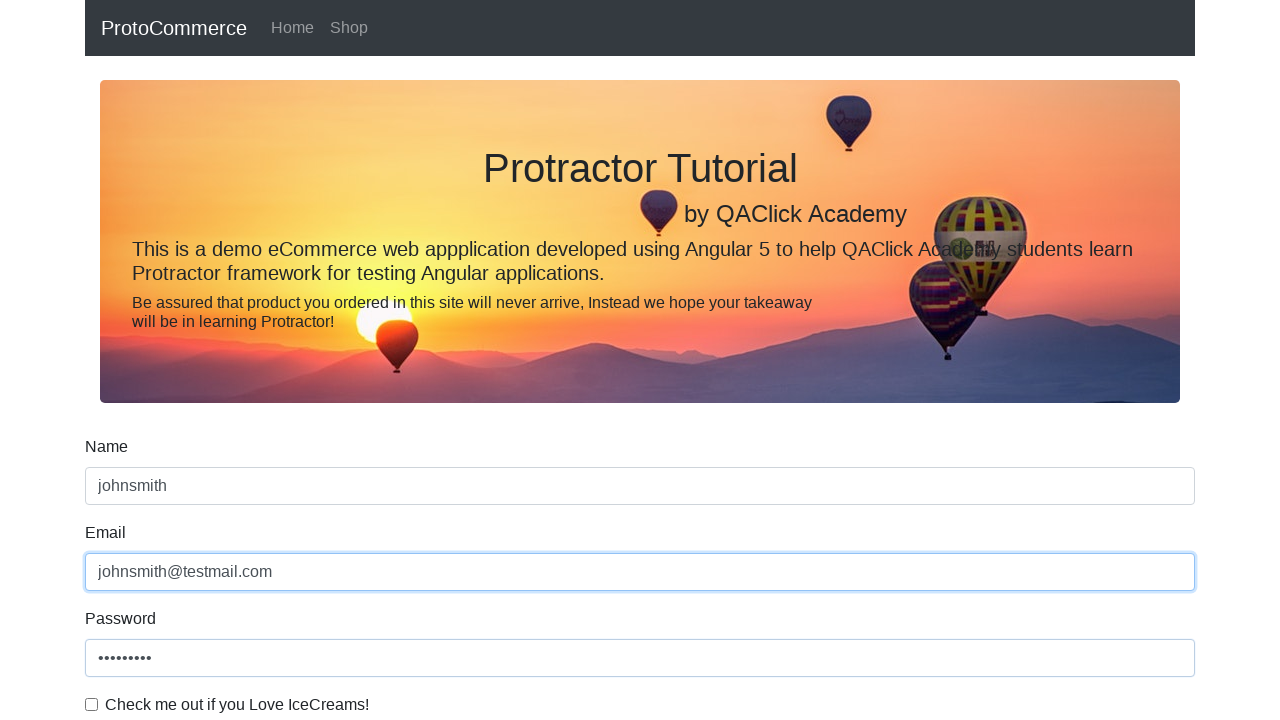

Checked the example checkbox at (92, 704) on #exampleCheck1
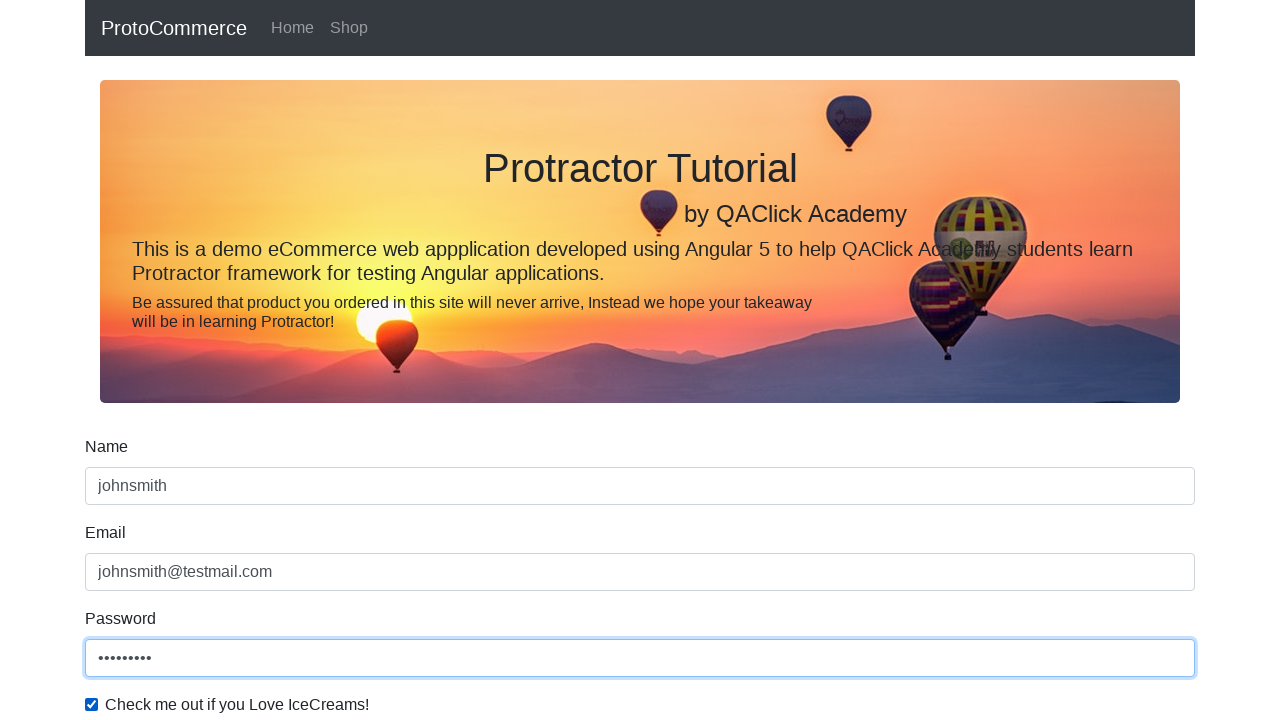

Clicked the submit button at (123, 491) on input[type='submit']
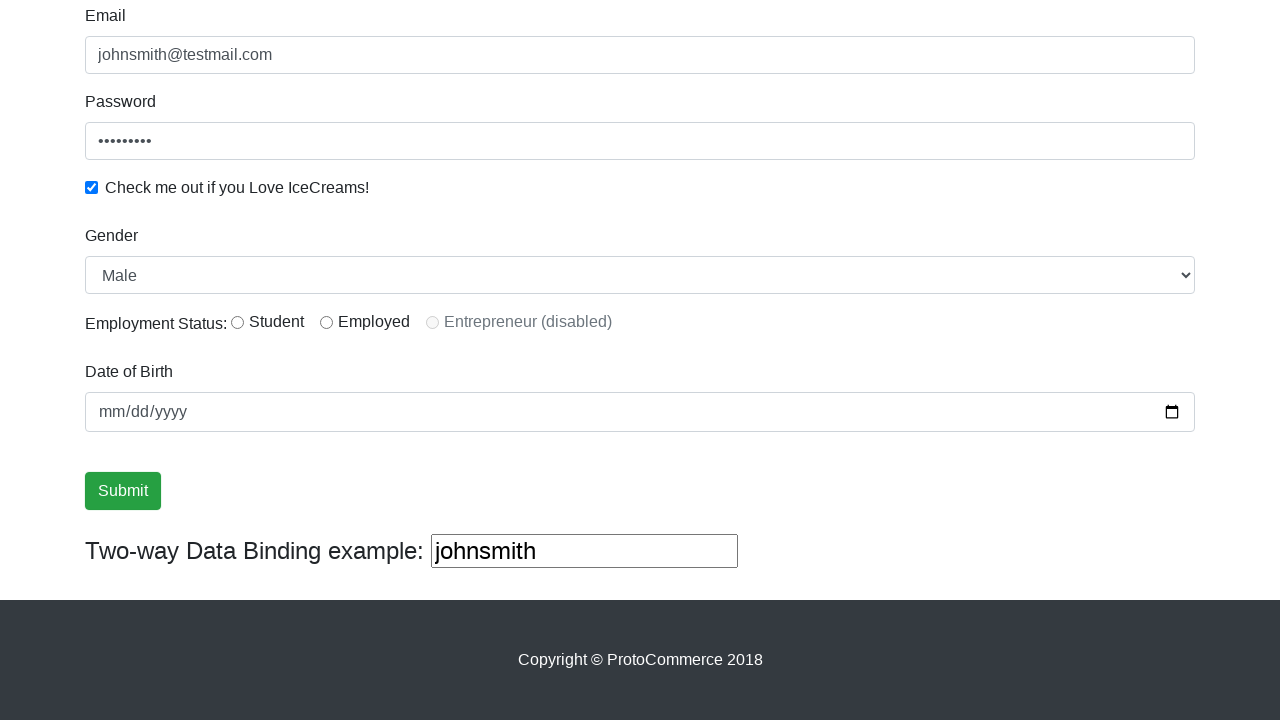

Success message appeared on the page
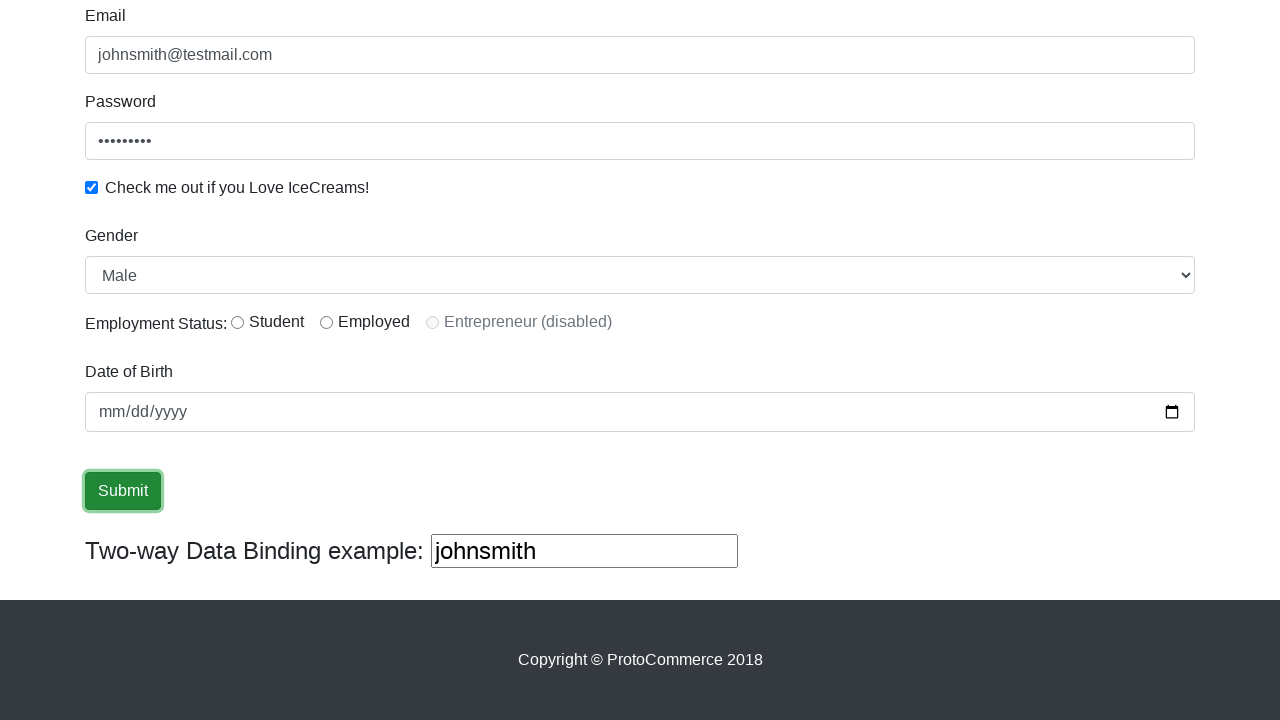

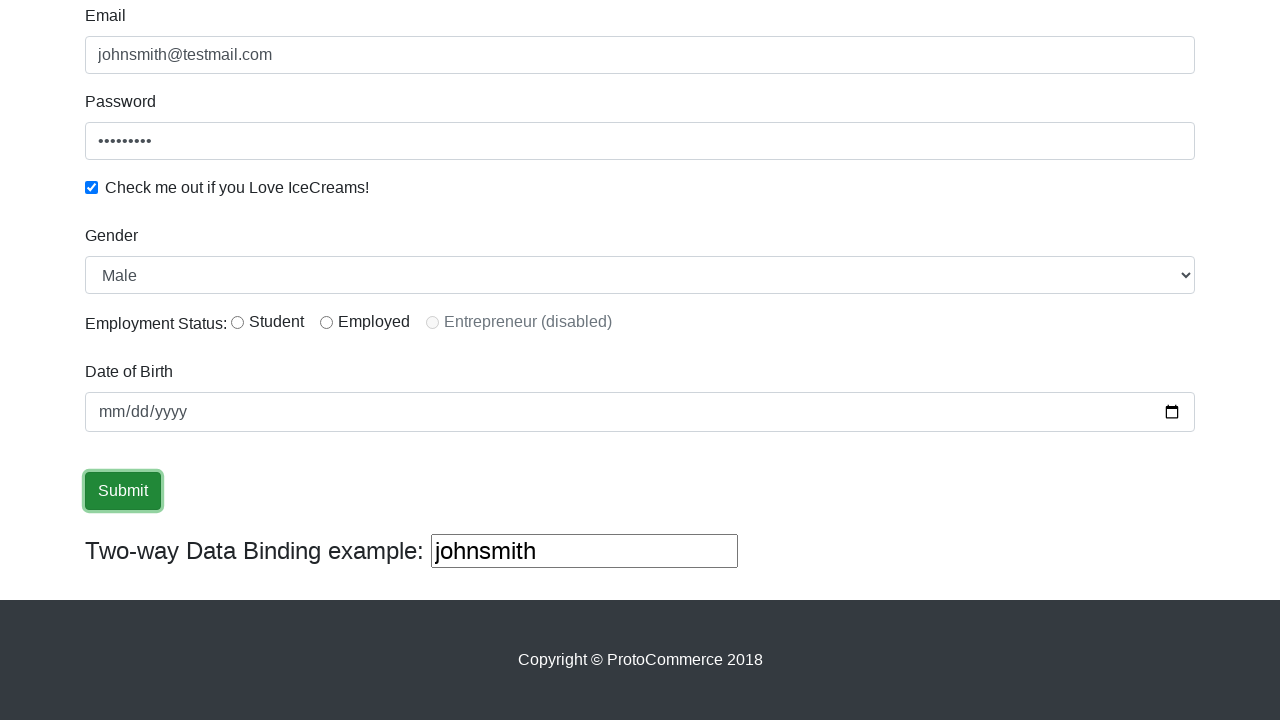